Navigates to a test automation practice blog and interacts with SVG elements on the page by scrolling to them and extracting their attributes

Starting URL: https://testautomationpractice.blogspot.com/

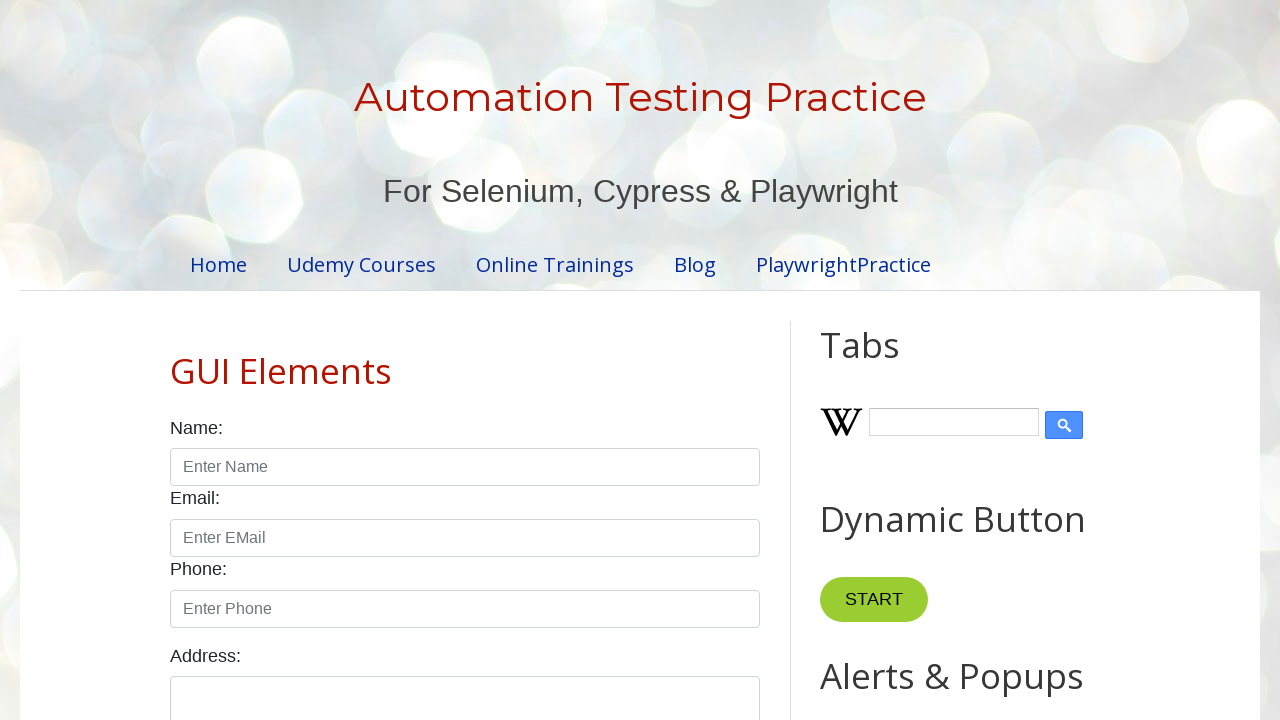

Waited for SVG Elements header to be visible
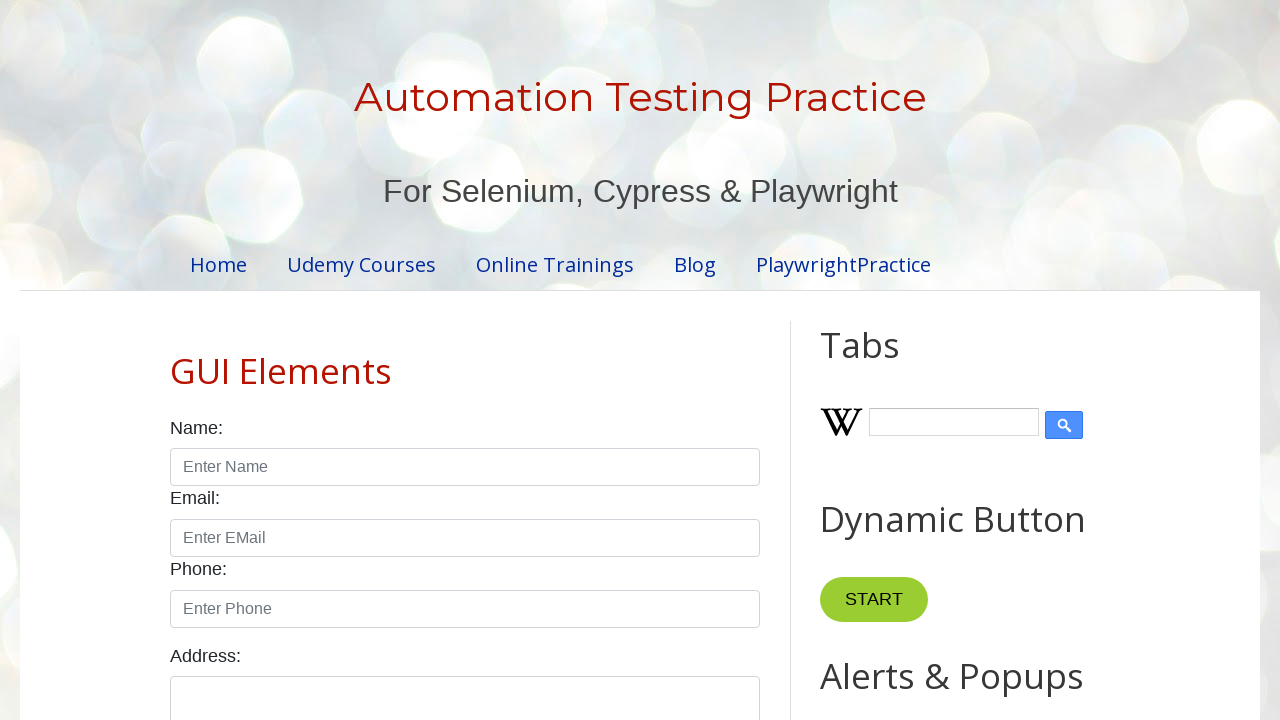

Located SVG Elements header
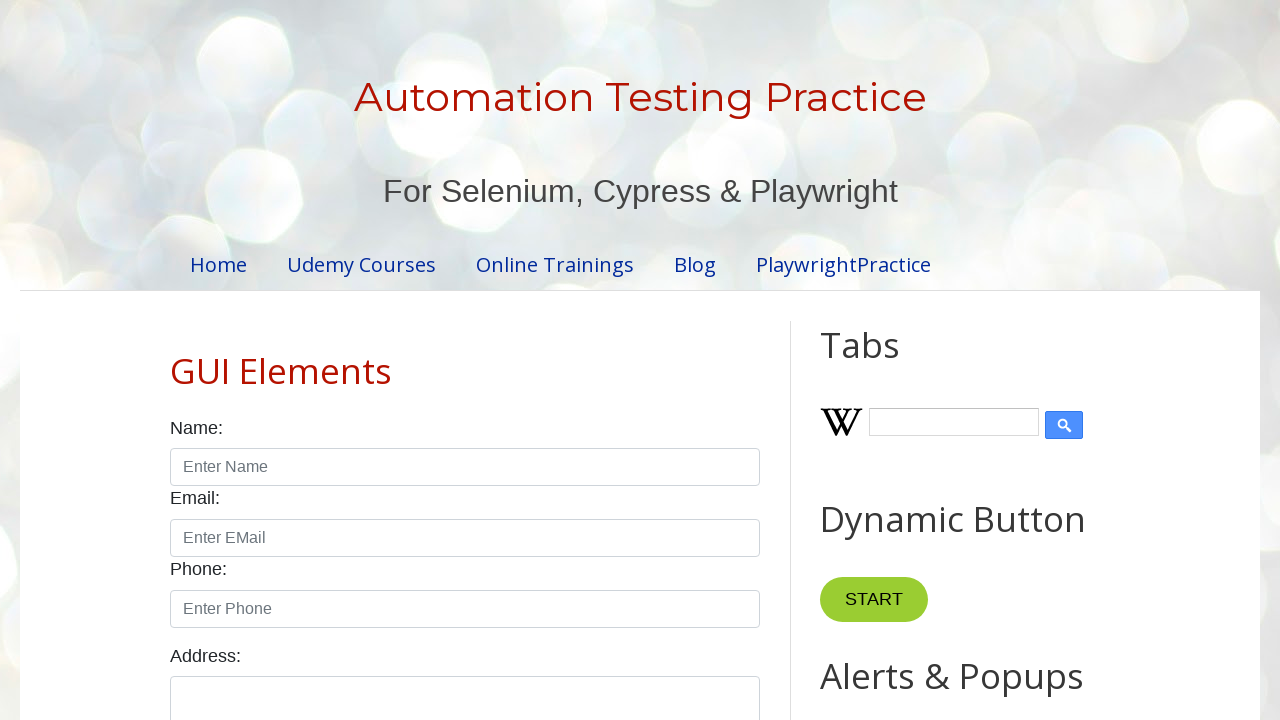

Scrolled to SVG Elements section
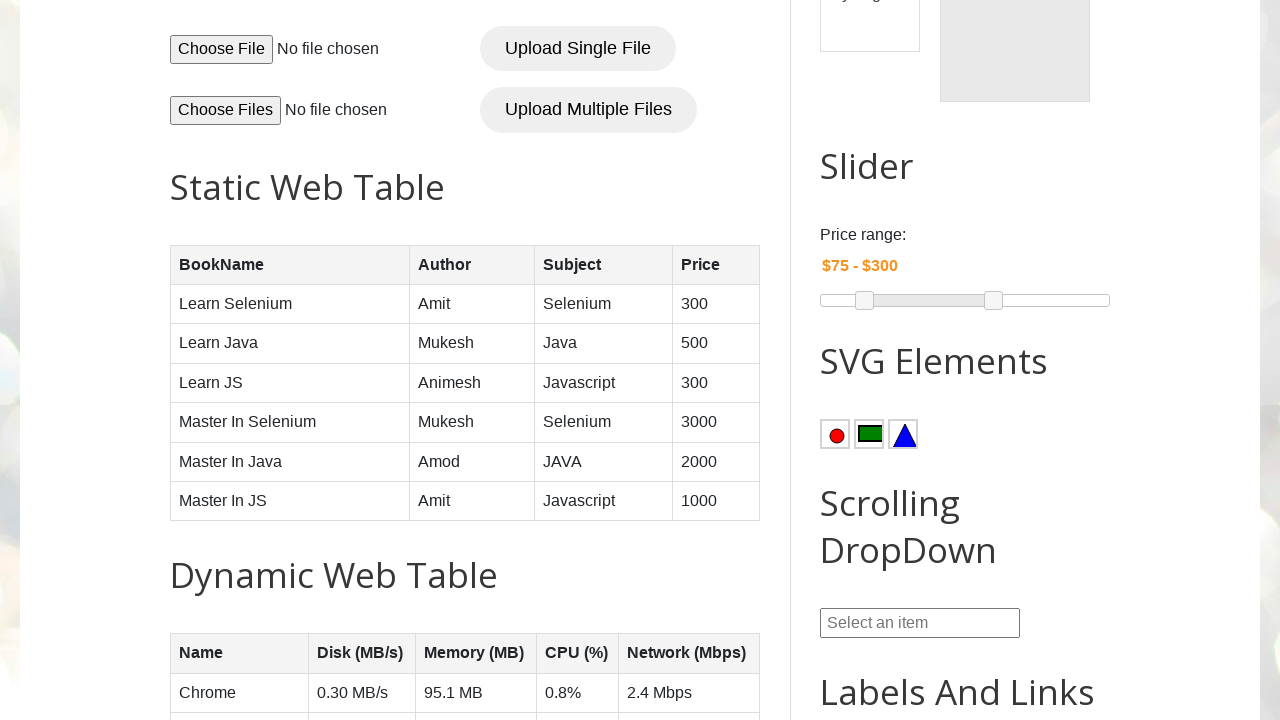

Retrieved SVG element list with 3 elements
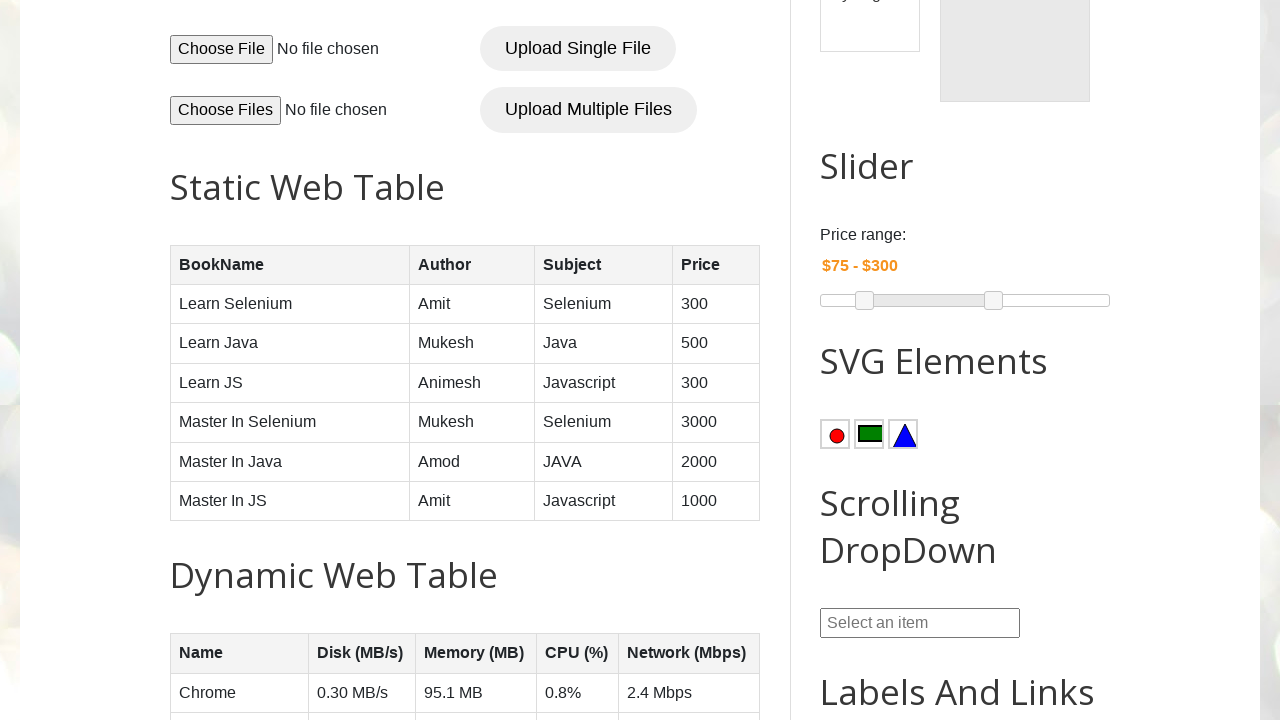

Extracted fill color 'red' from SVG element 1
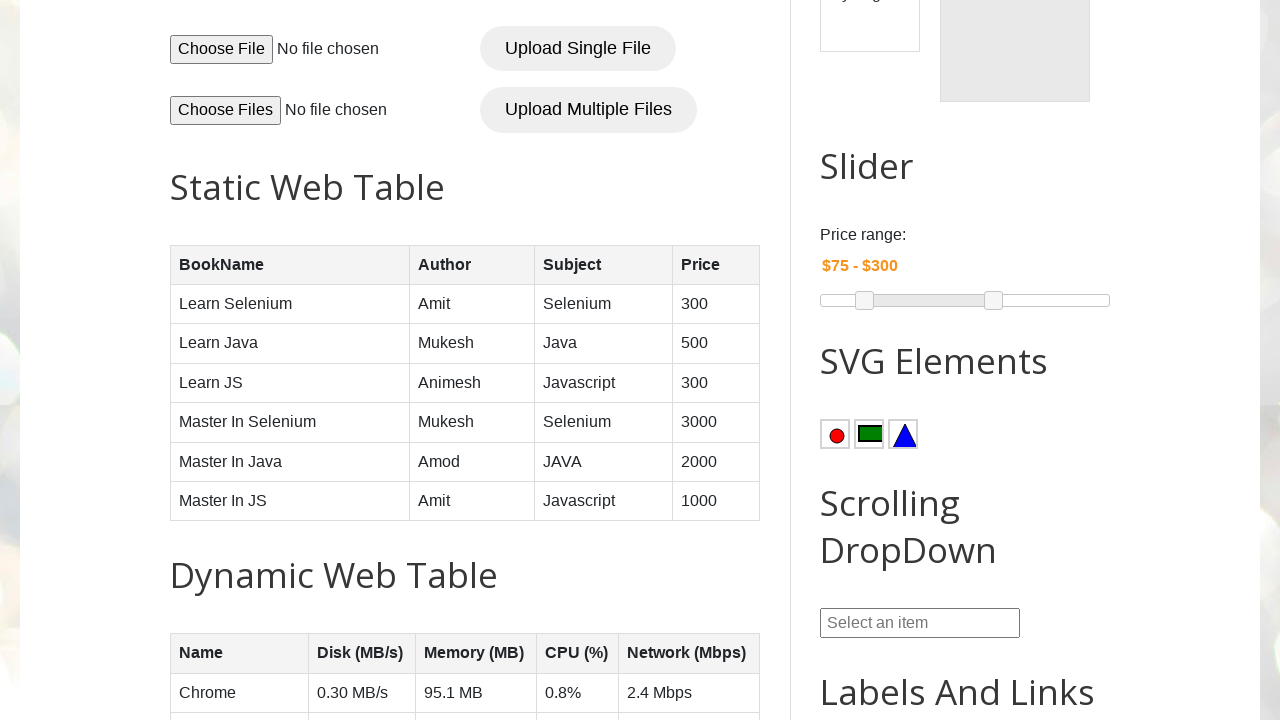

Extracted fill color 'green' from SVG element 2
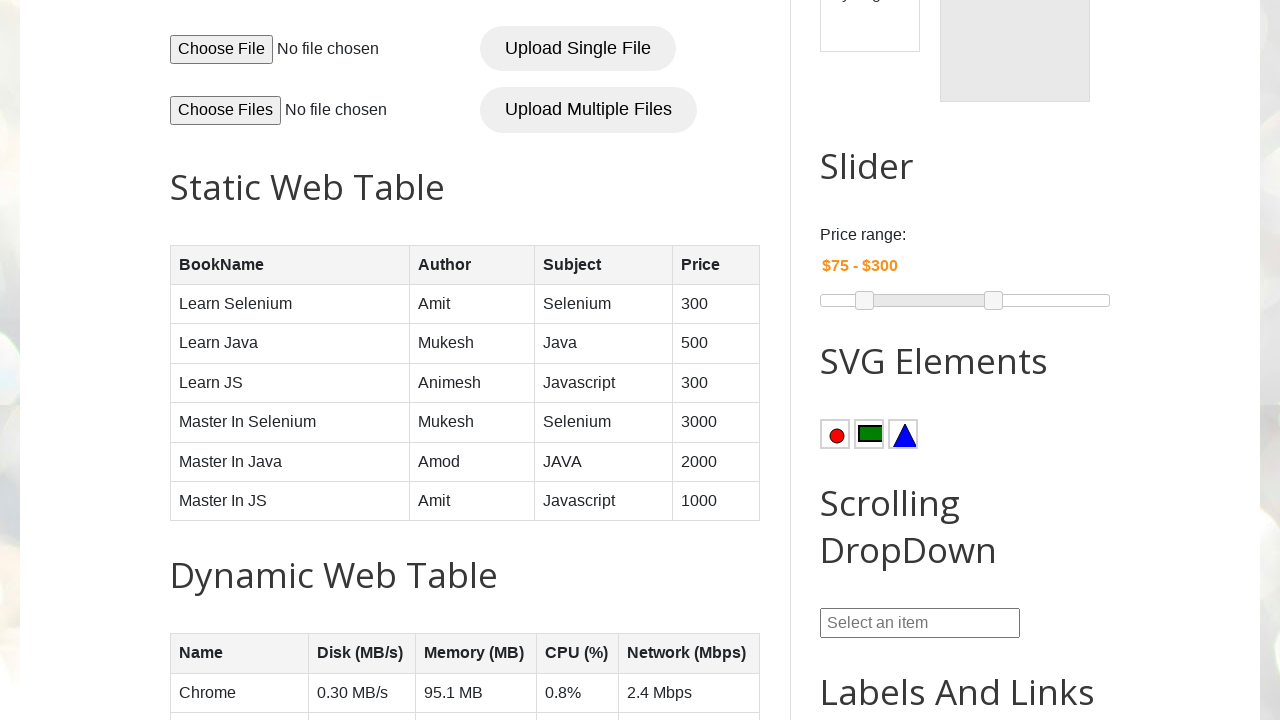

Extracted fill color 'blue' from SVG element 3
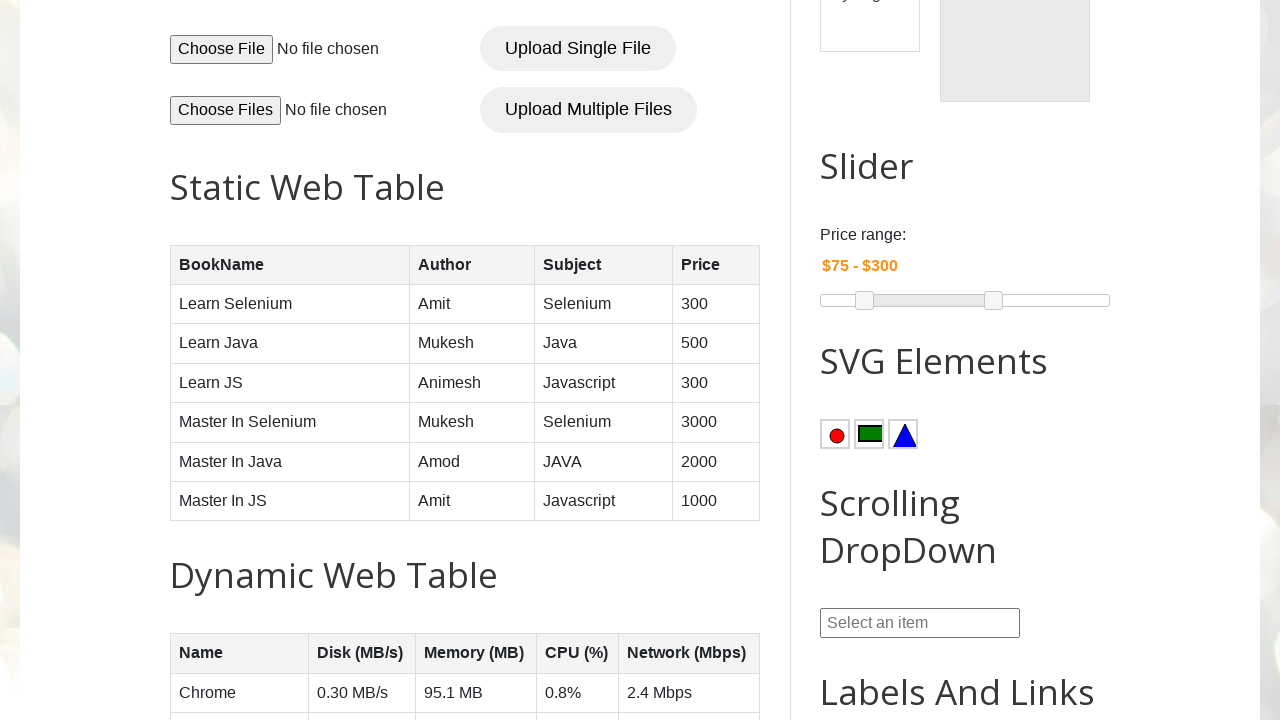

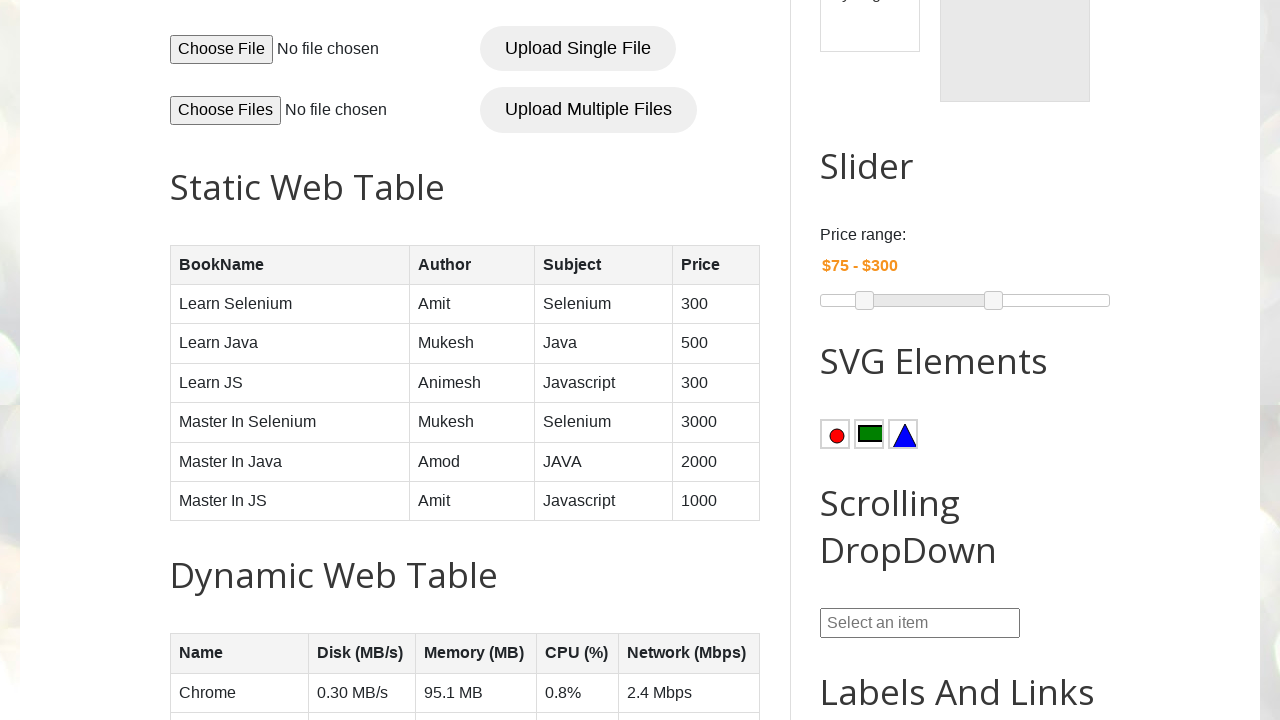